Navigates to Python.org and verifies that upcoming events are displayed in the events widget

Starting URL: https://www.python.org/

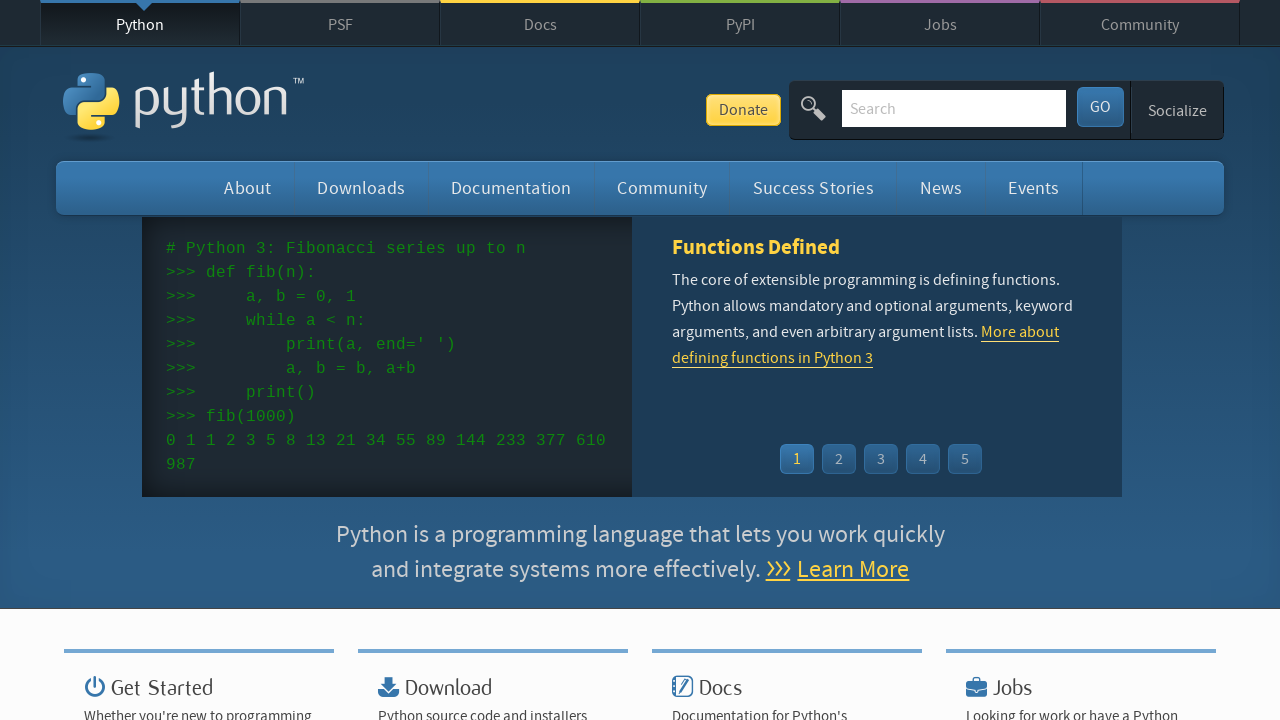

Navigated to Python.org homepage
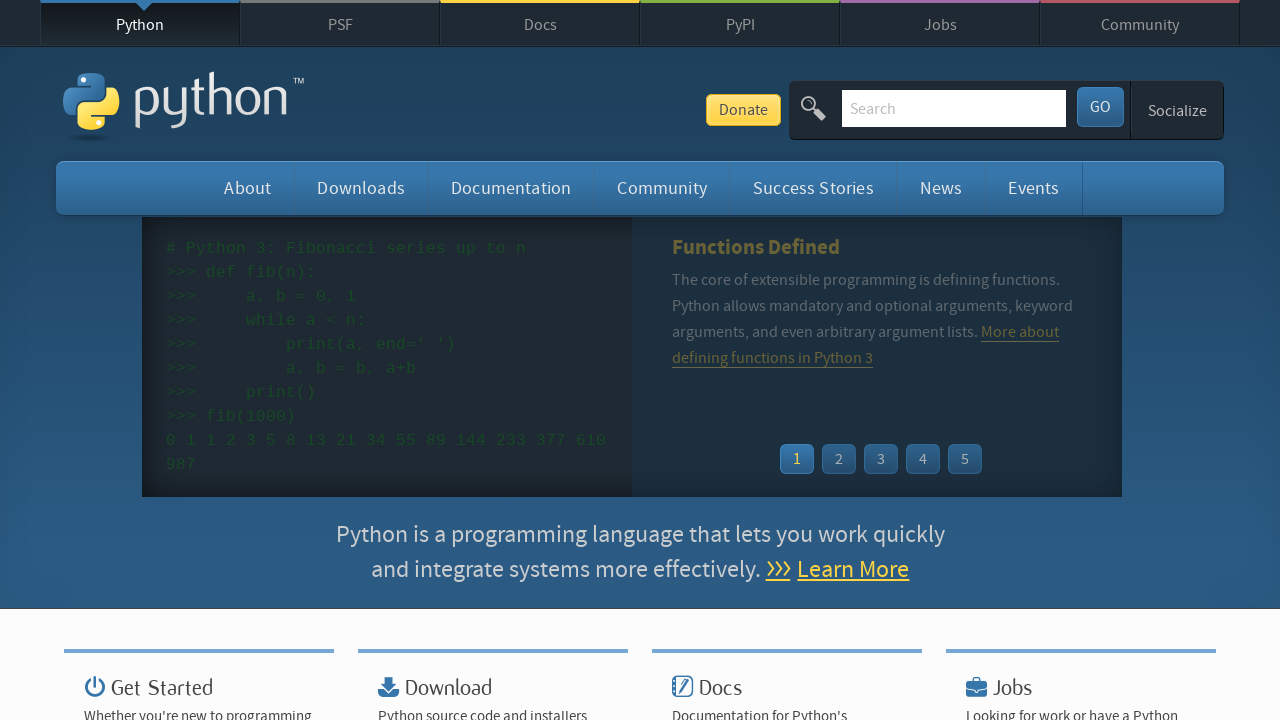

Events widget loaded
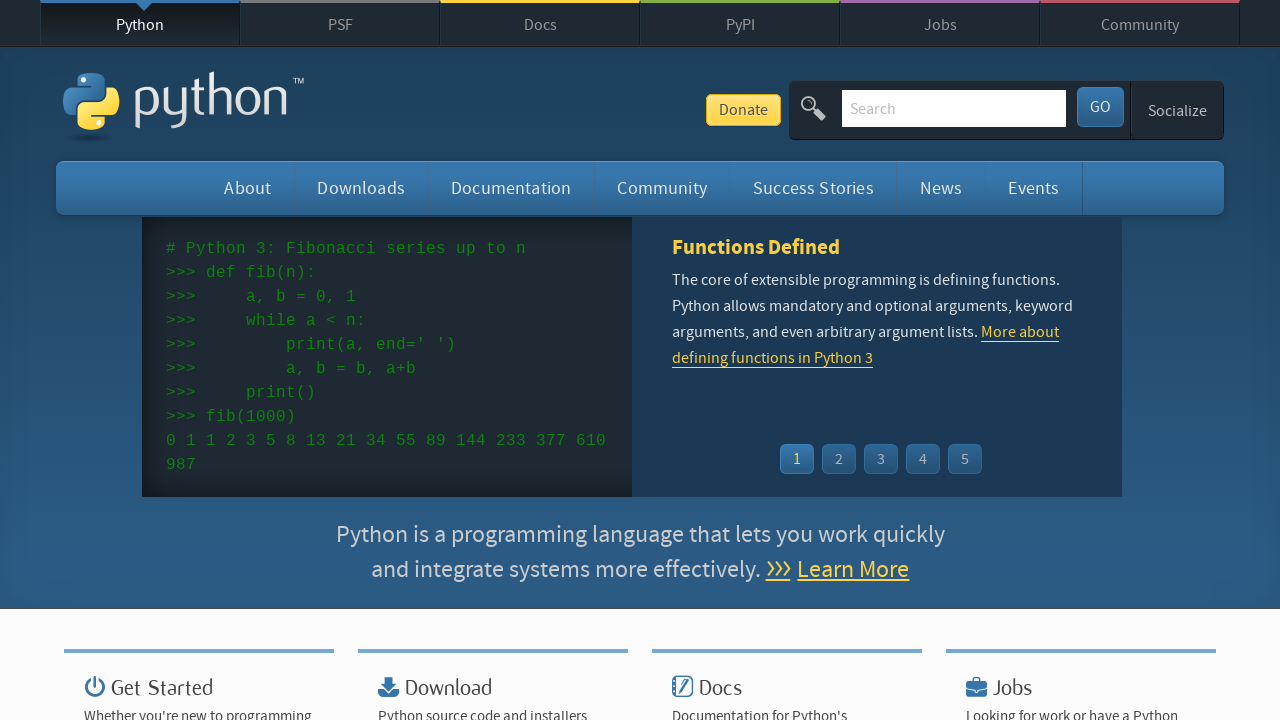

Event dates are displayed in the events widget
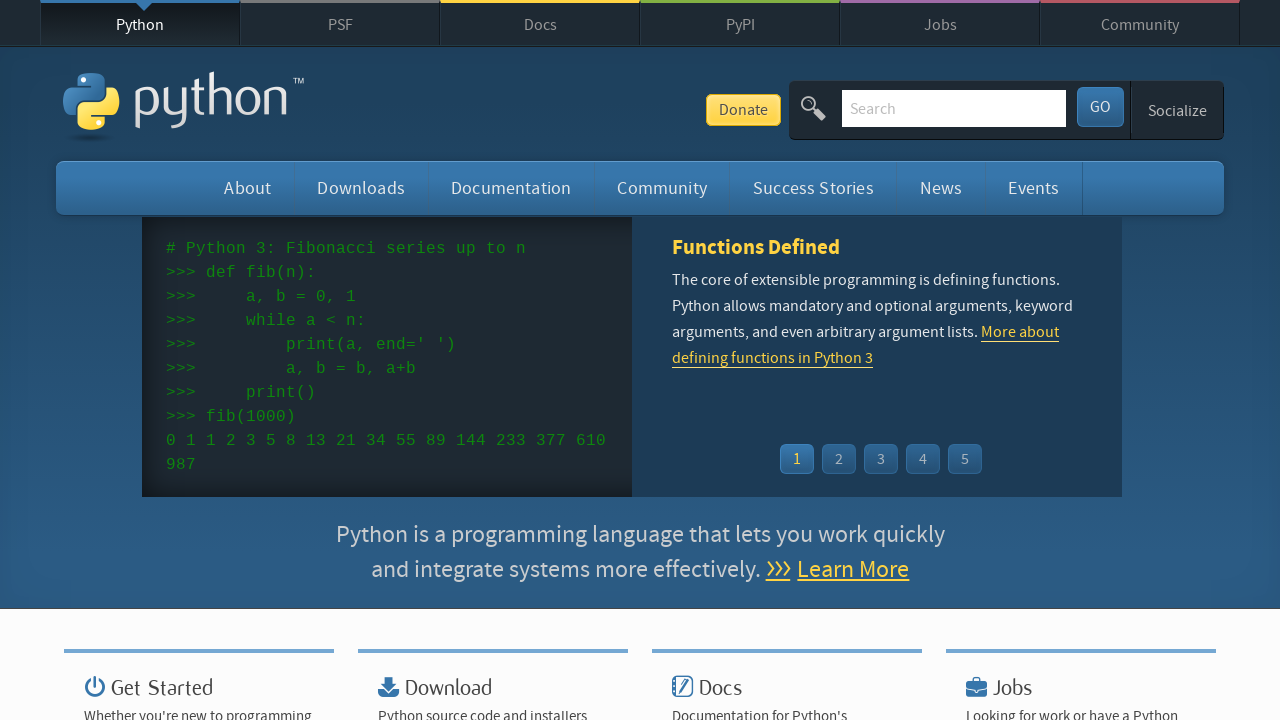

Event titles are displayed in the events widget
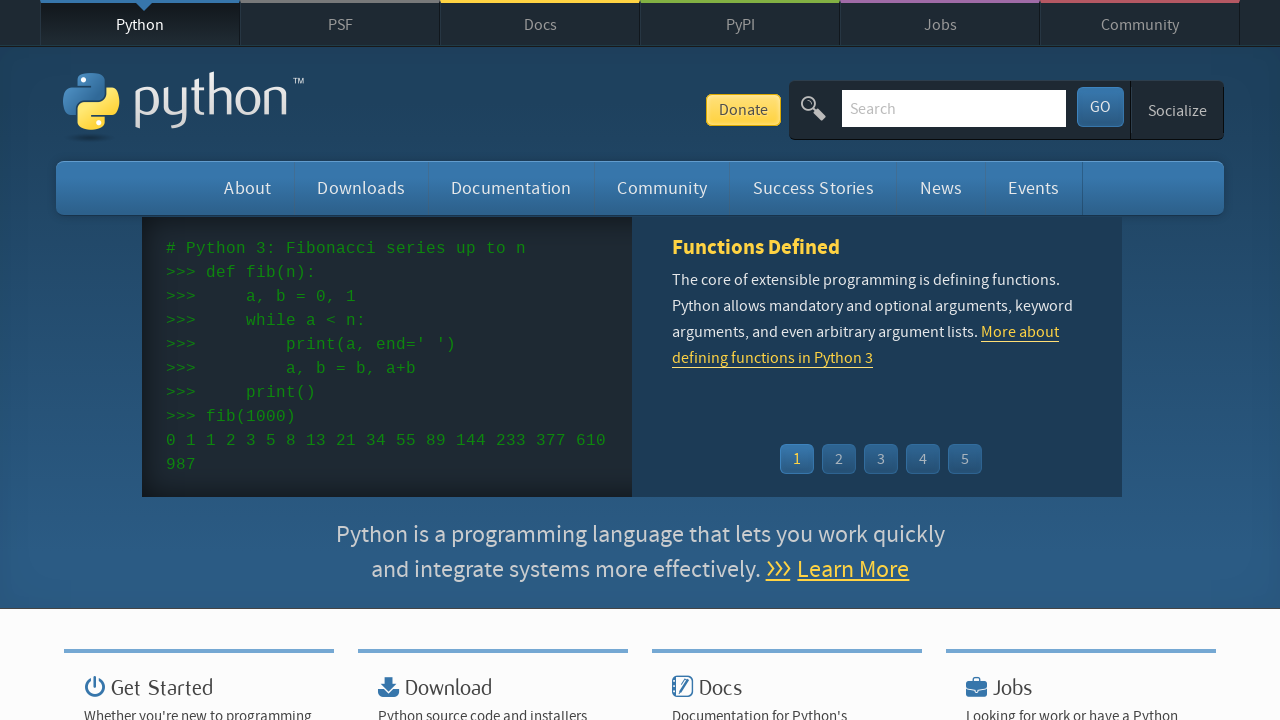

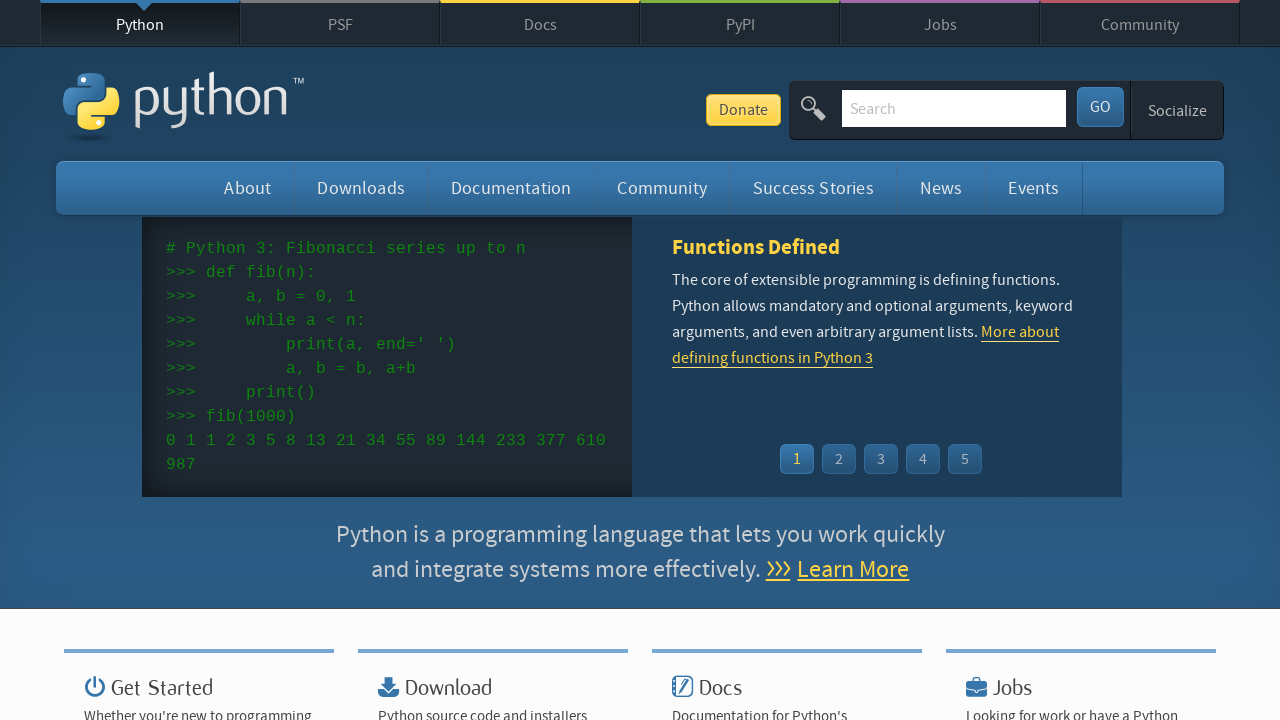